Tests checkbox interaction on a form by selecting and deselecting a specific hobby checkbox

Starting URL: https://demoqa.com/automation-practice-form

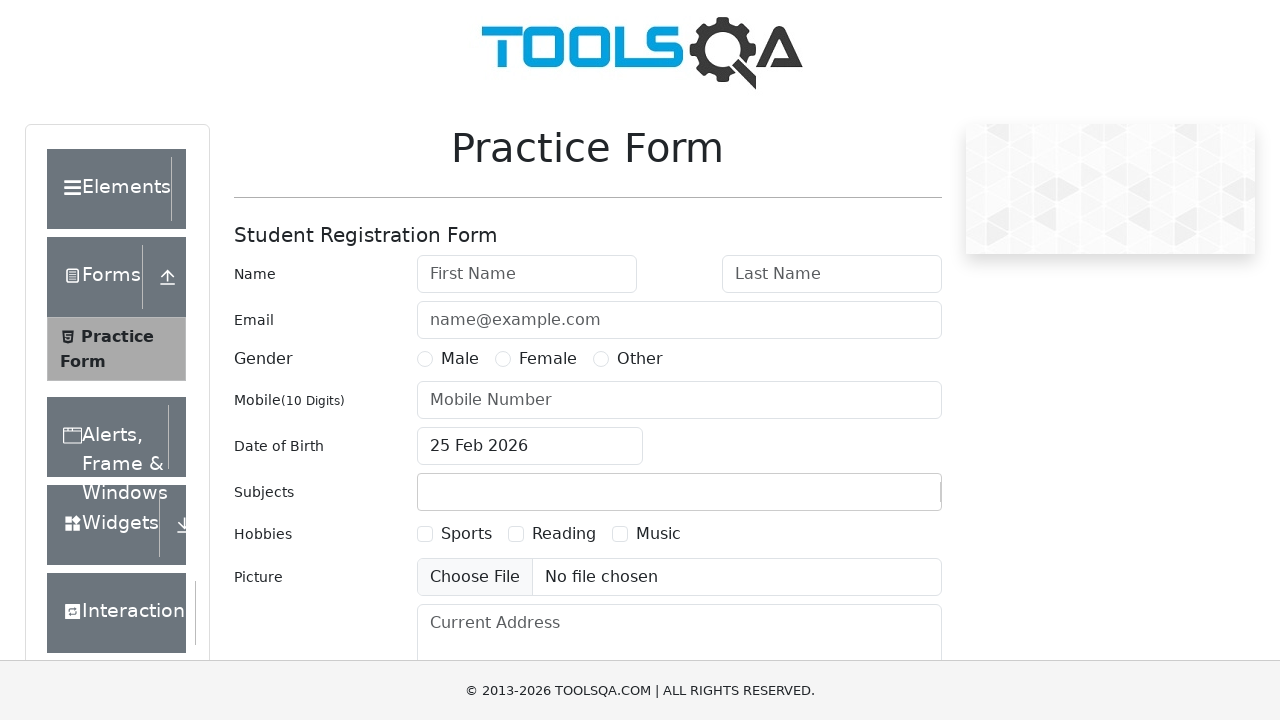

Located all checkboxes on the form
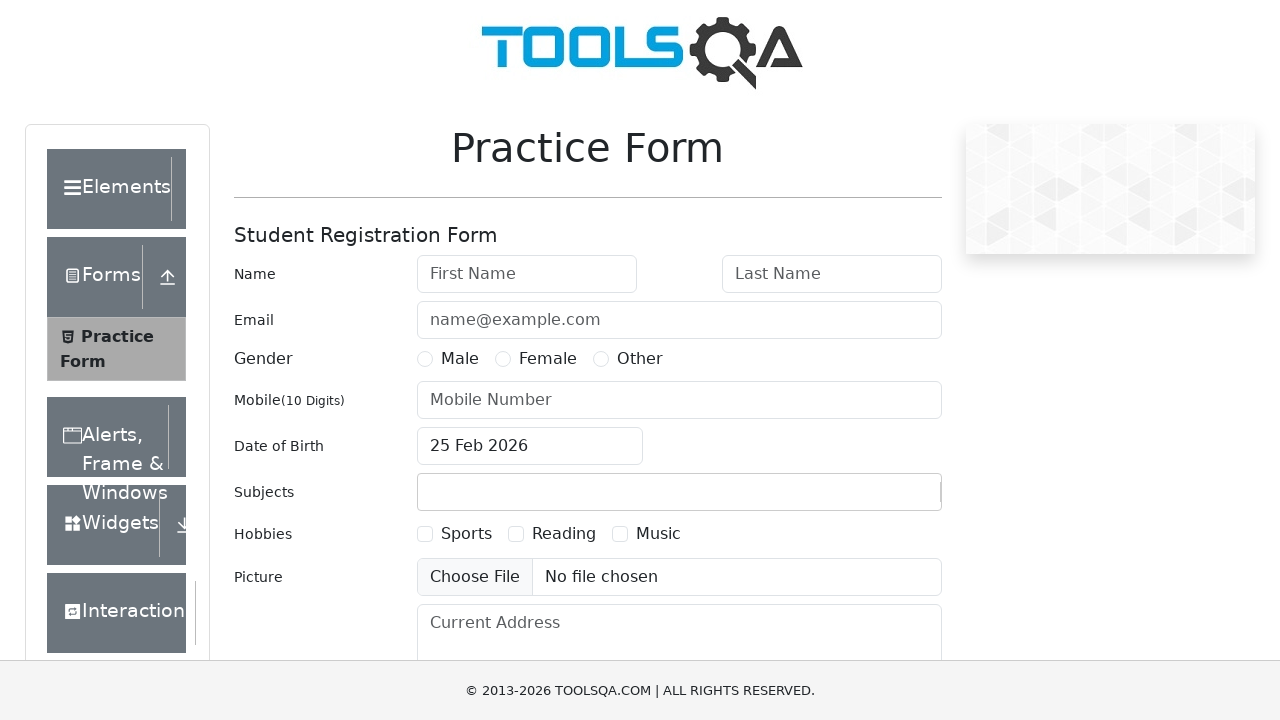

Retrieved checkbox ID attribute: hobbies-checkbox-1
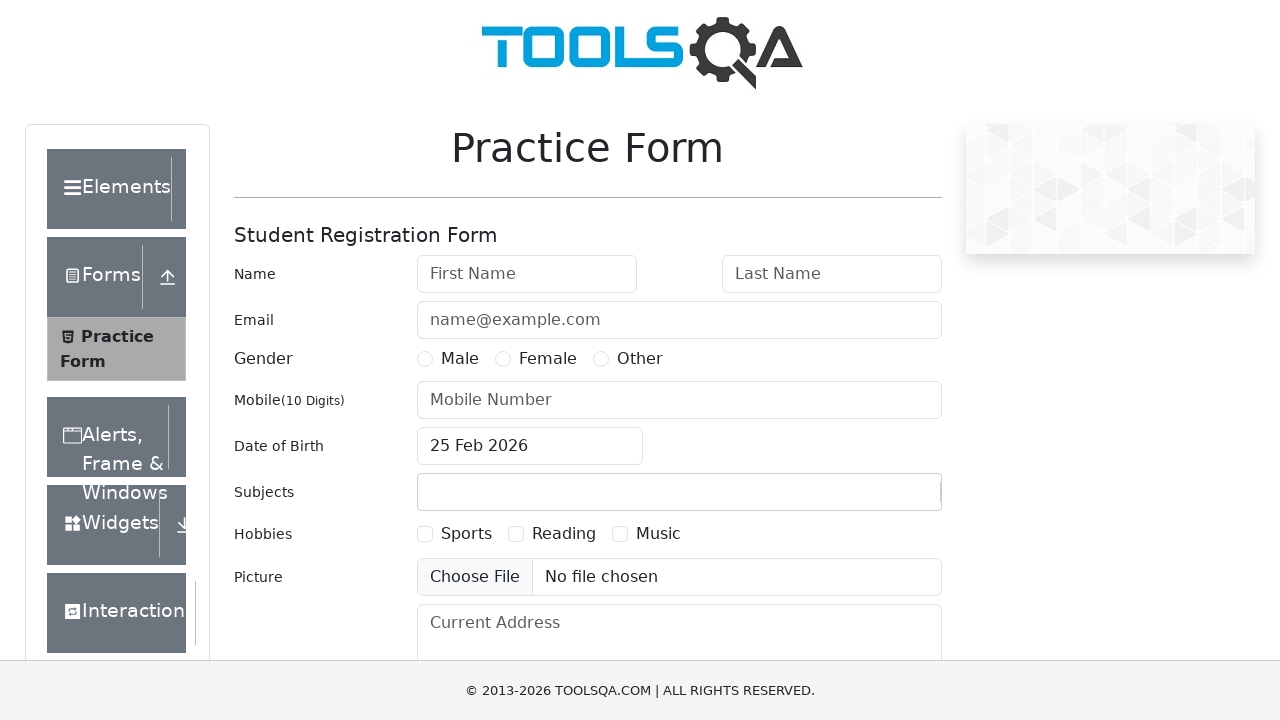

Retrieved checkbox ID attribute: hobbies-checkbox-2
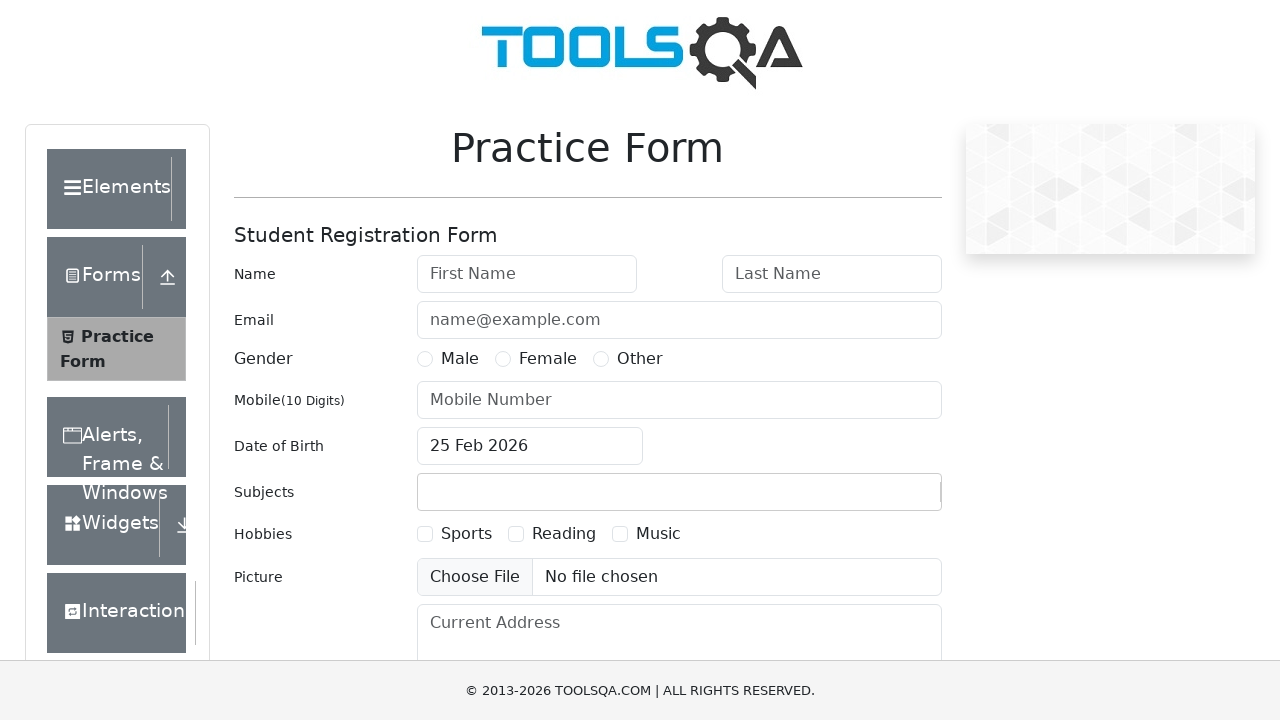

Clicked hobby checkbox 2 to select it at (516, 534) on input[type='checkbox'] >> nth=1
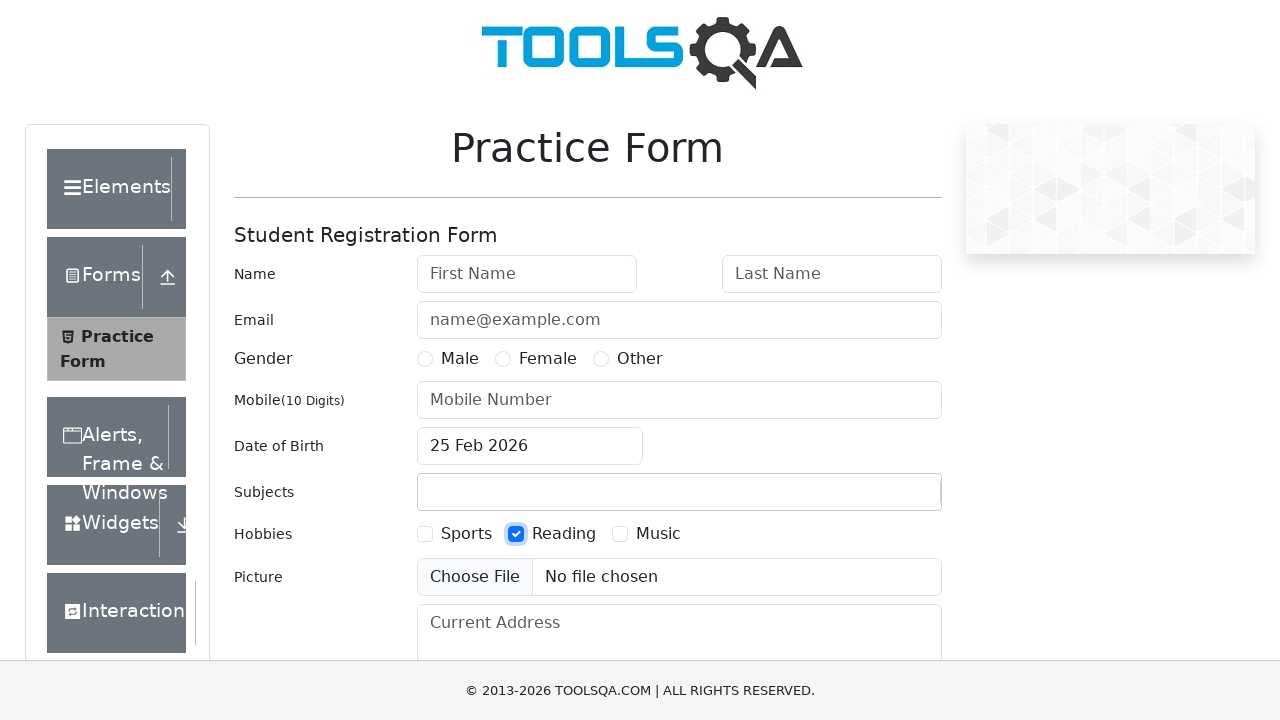

Verified hobby checkbox 2 is checked
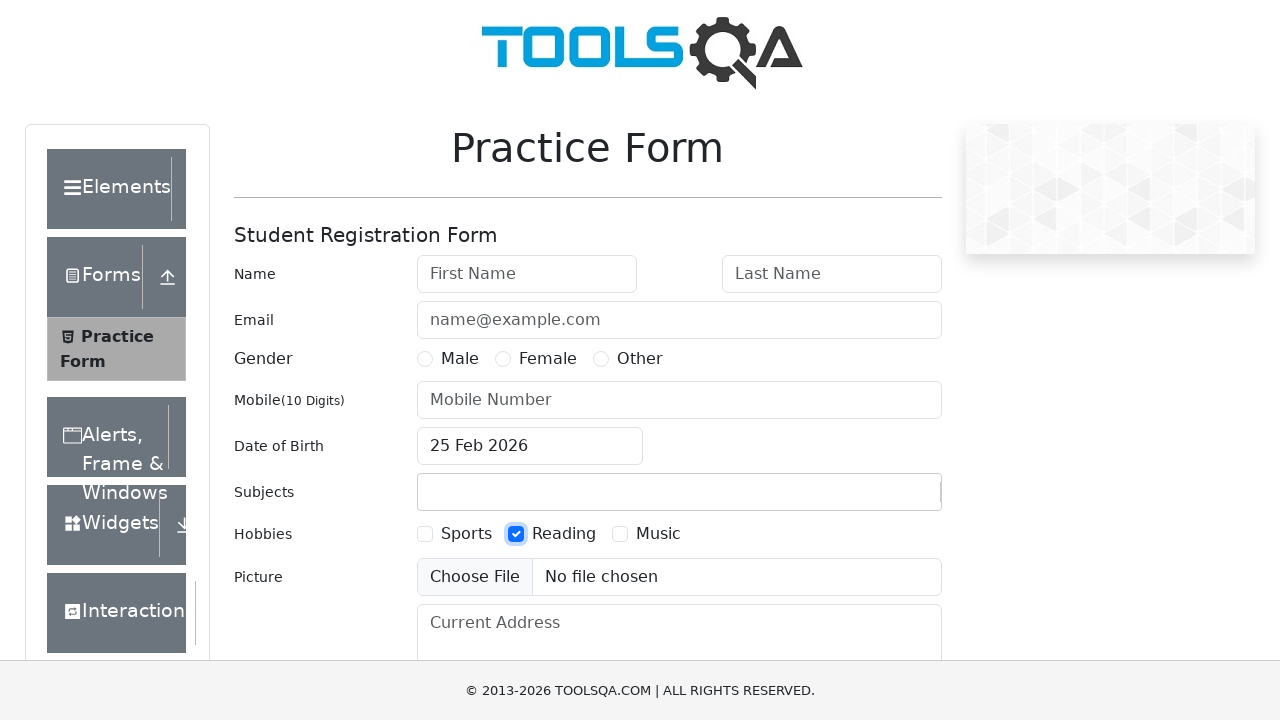

Clicked hobby checkbox 2 to deselect it at (516, 534) on input[type='checkbox'] >> nth=1
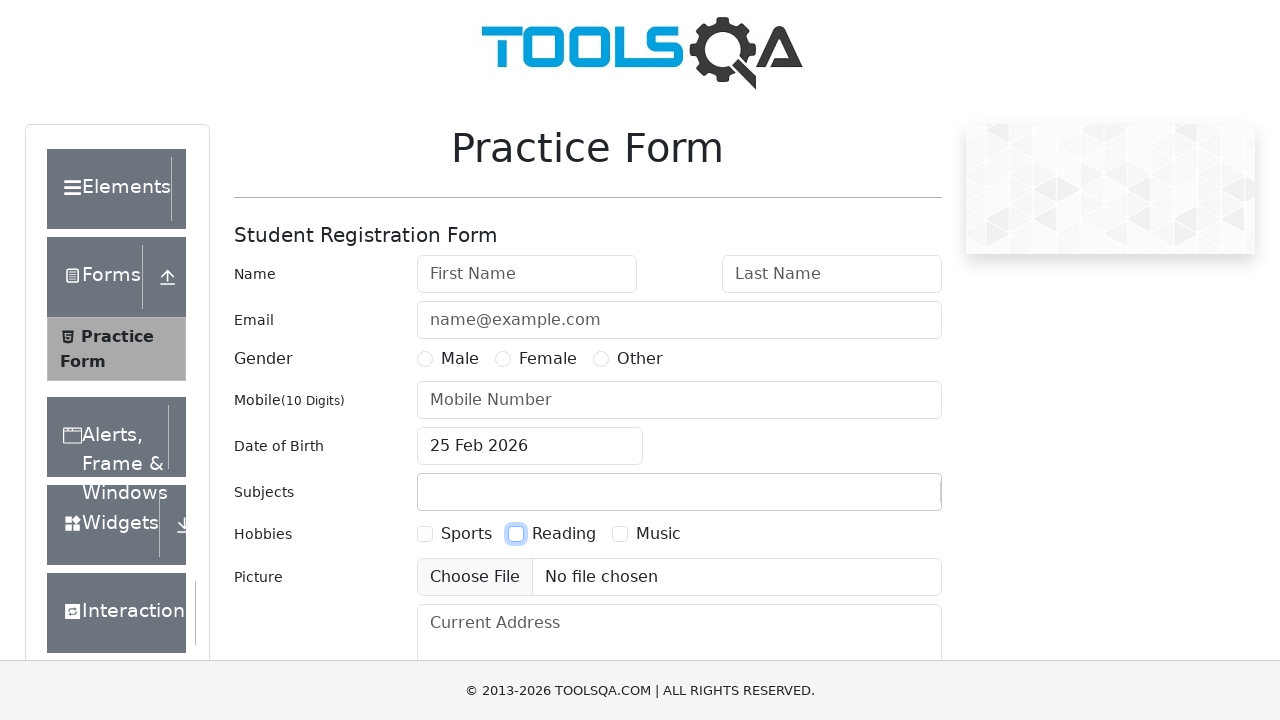

Retrieved checkbox ID attribute: hobbies-checkbox-3
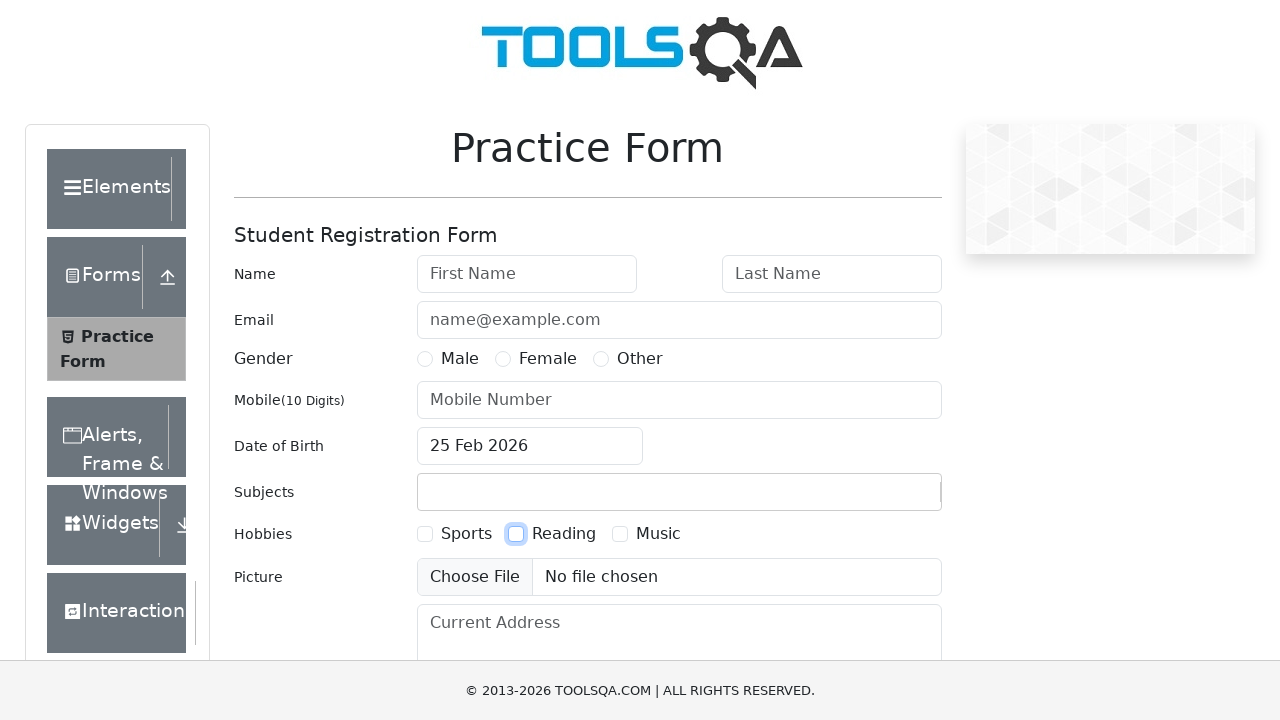

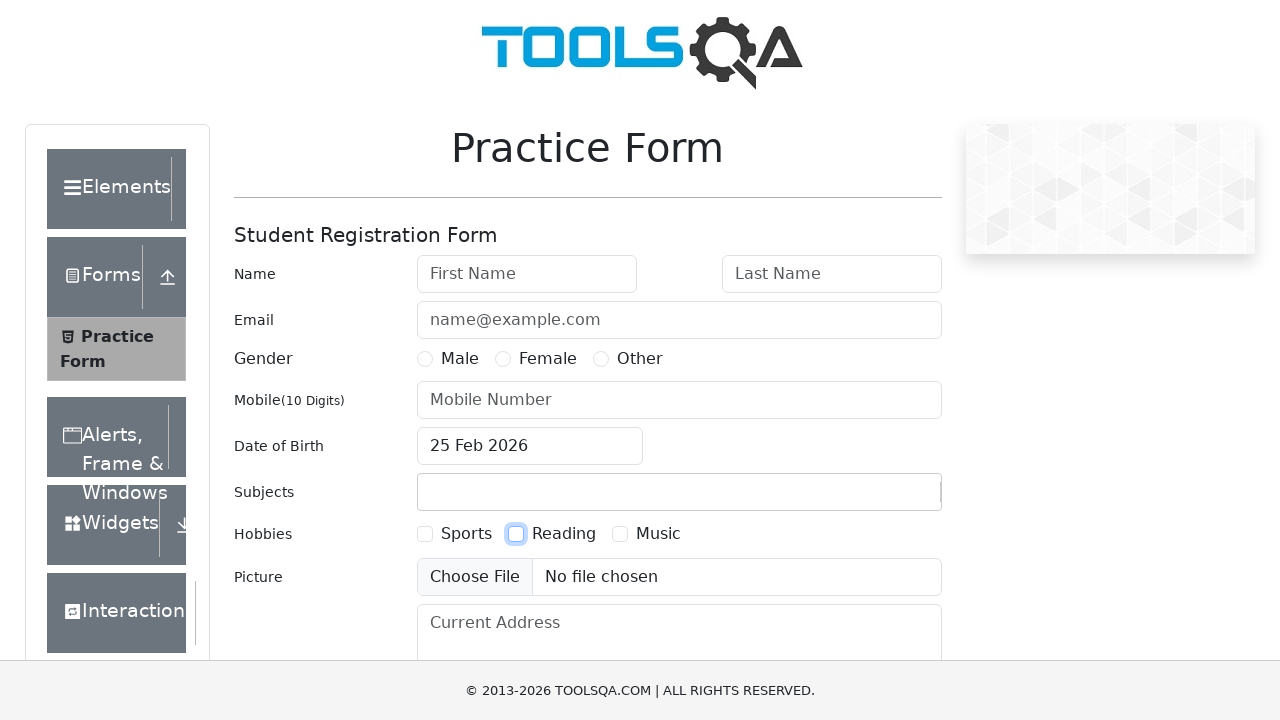